Tests tab handling by opening a new tab from the browser windows page and switching to it to verify content

Starting URL: https://demoqa.com/browser-windows

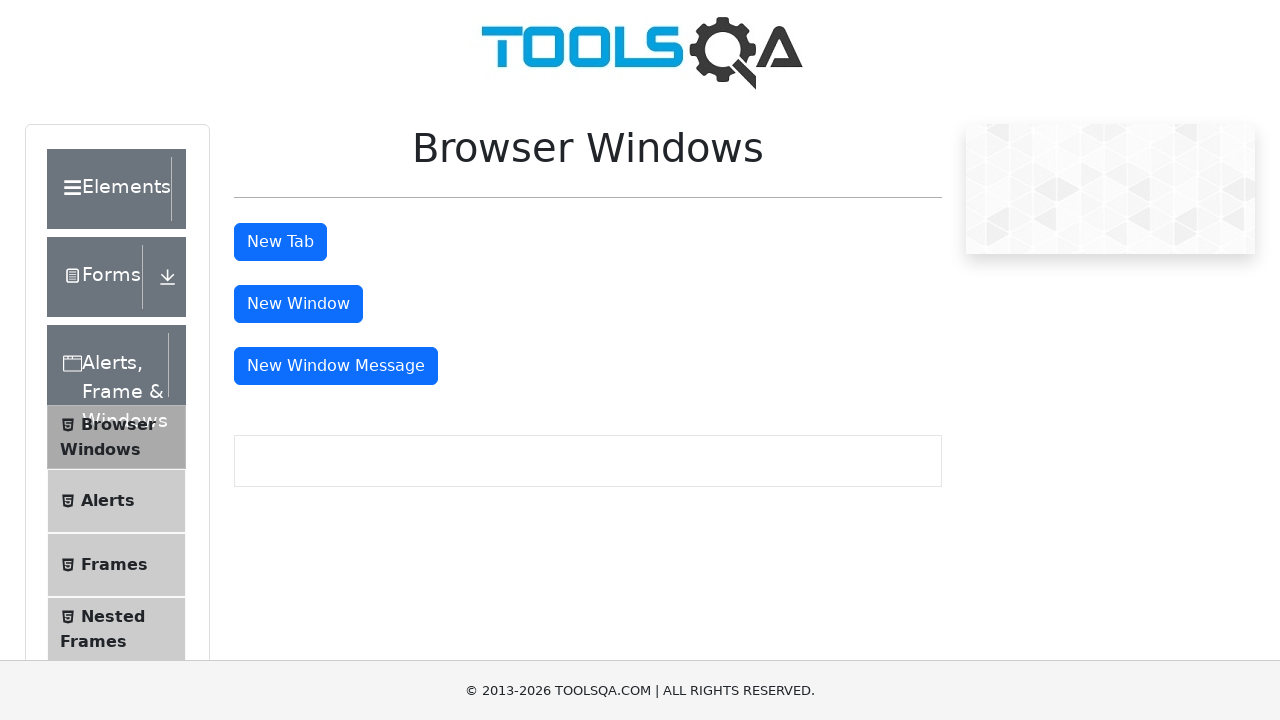

Clicked New Tab button to open a new tab at (280, 242) on #tabButton
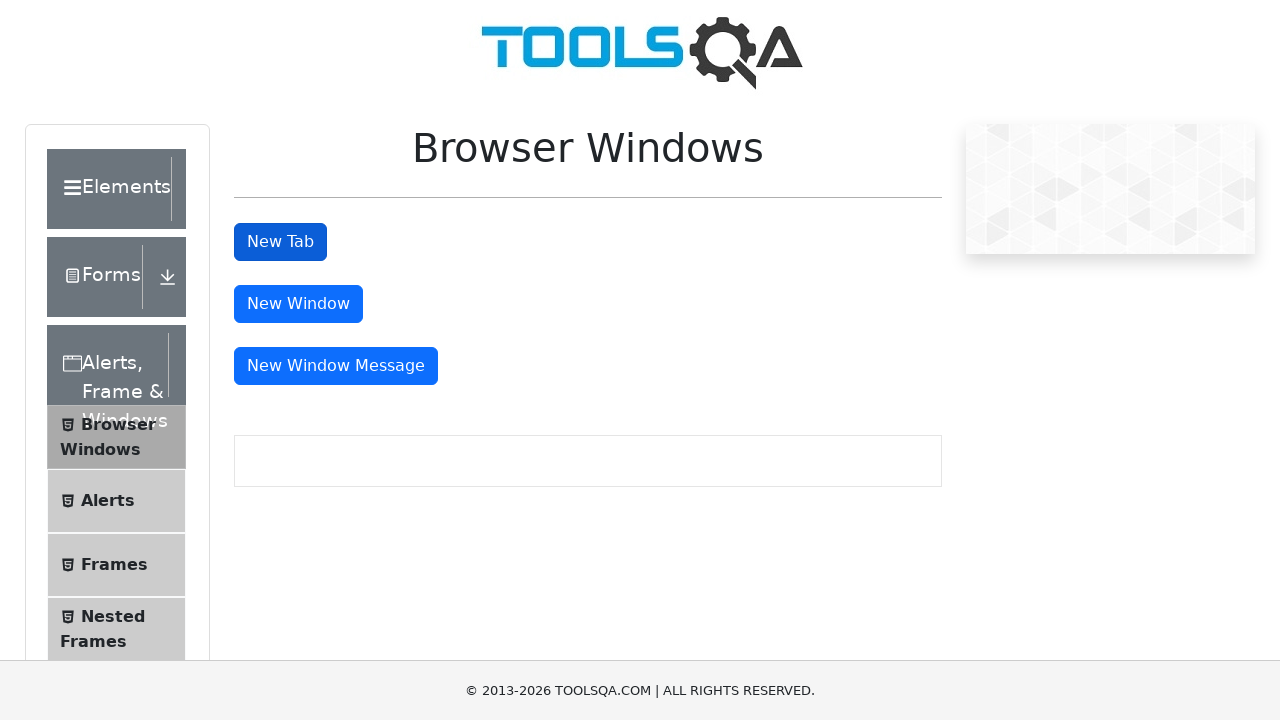

New tab opened and captured
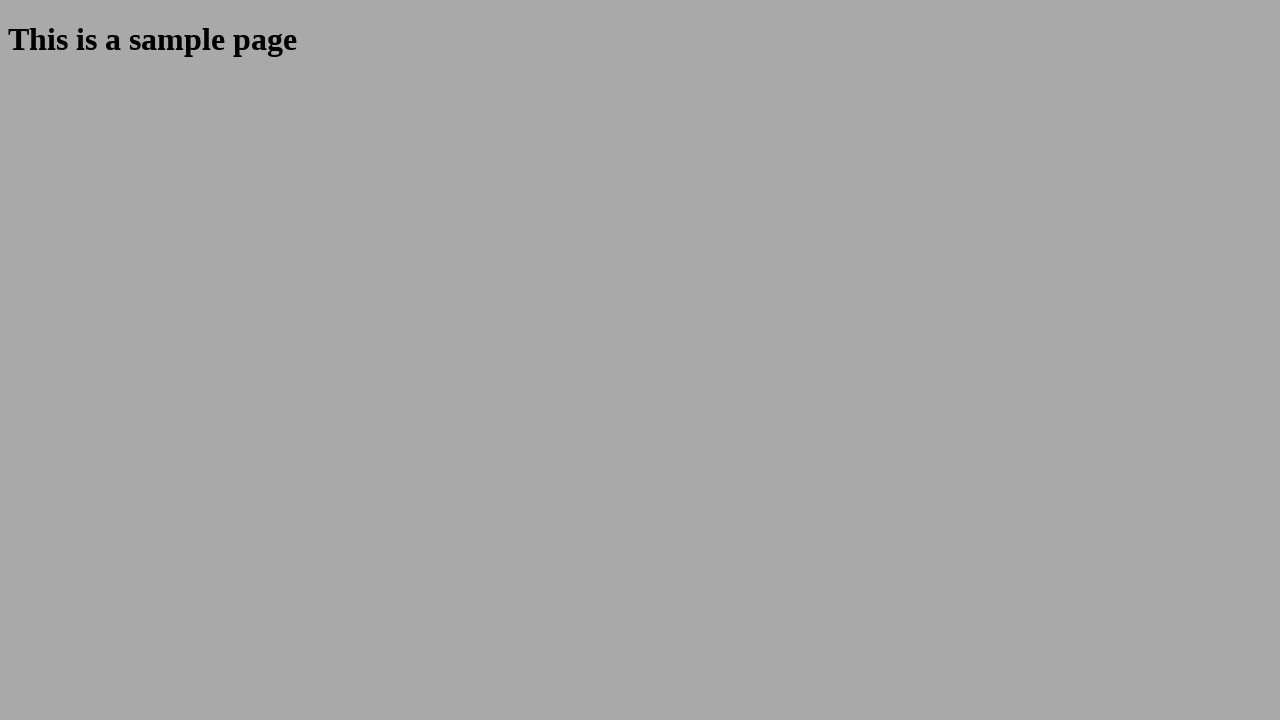

Waited for sample heading to load in new tab
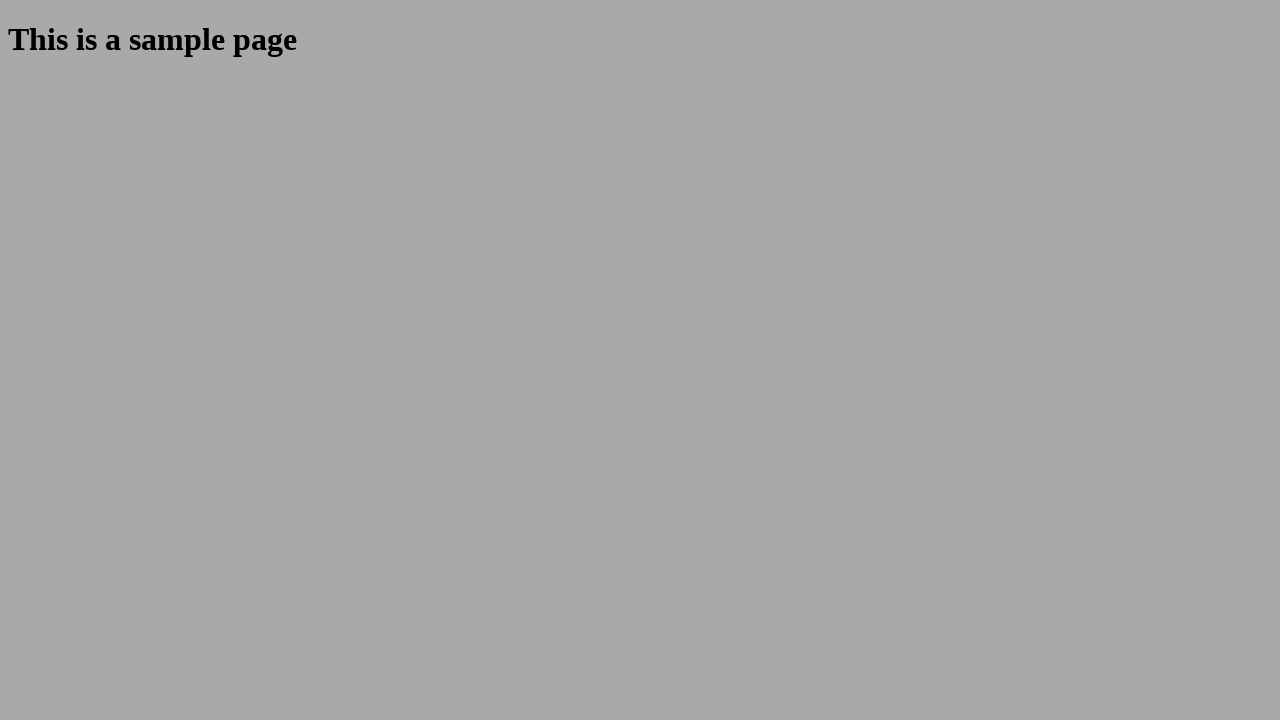

Retrieved tab heading text: This is a sample page
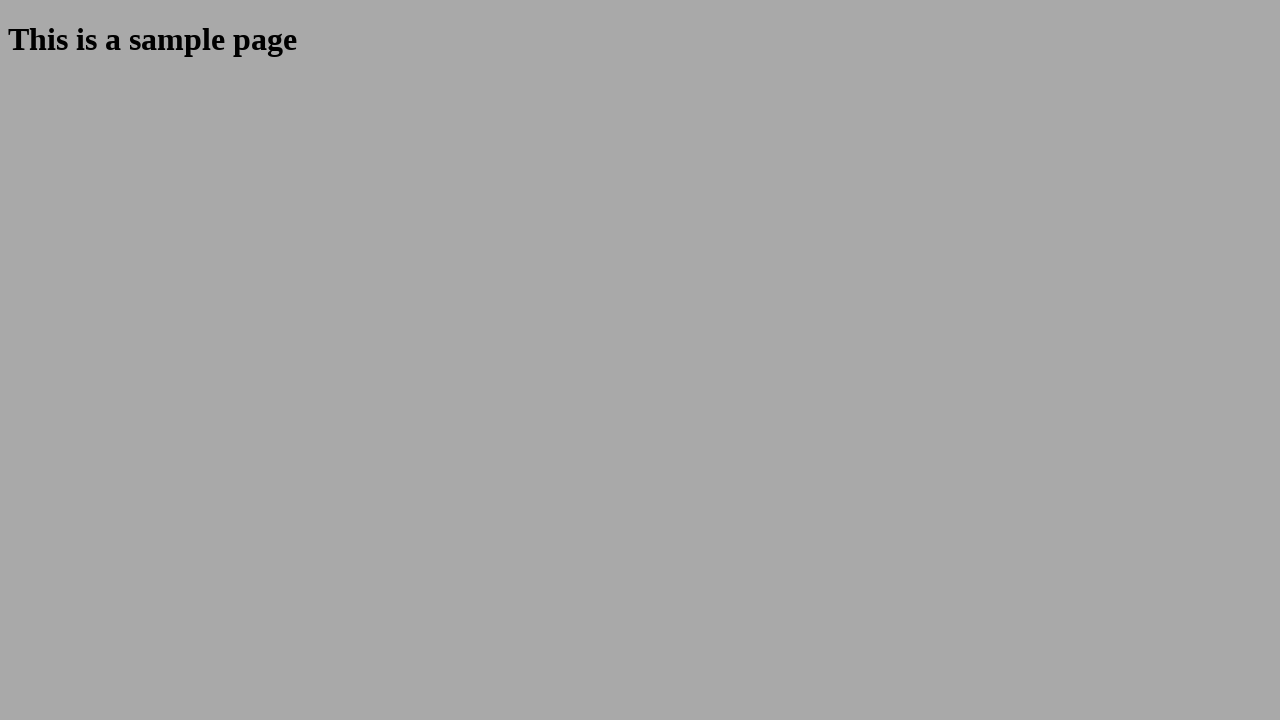

Printed tab heading text to console
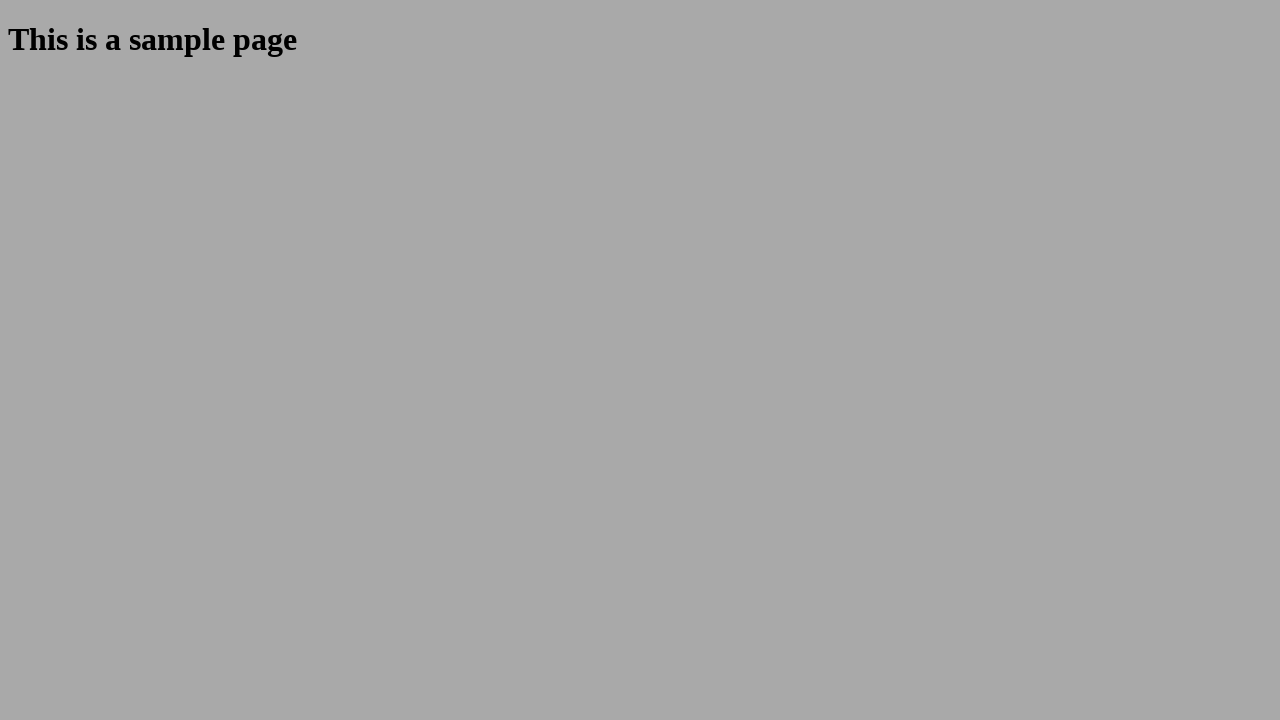

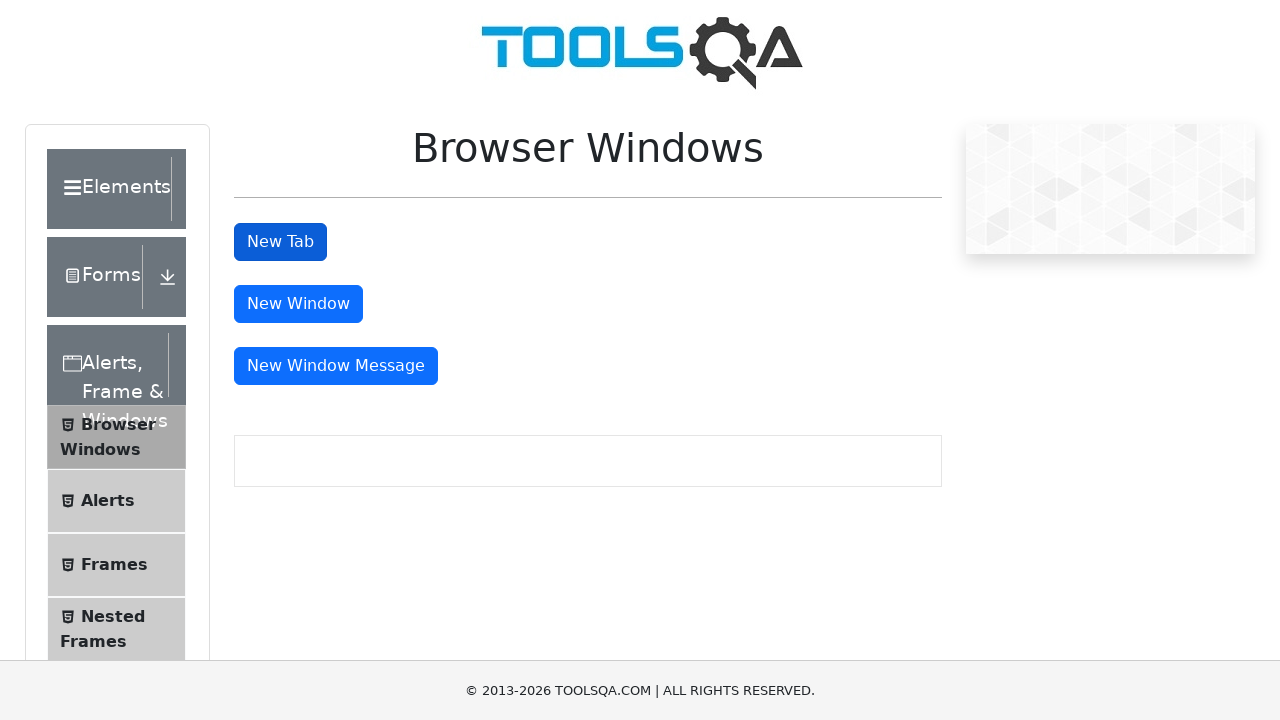